Tests radio button functionality on an HTML forms page by clicking various radio button options (Milk, Butter, Cheese) and then iterating through all radio buttons on the page to click each one.

Starting URL: http://www.echoecho.com/htmlforms10.htm

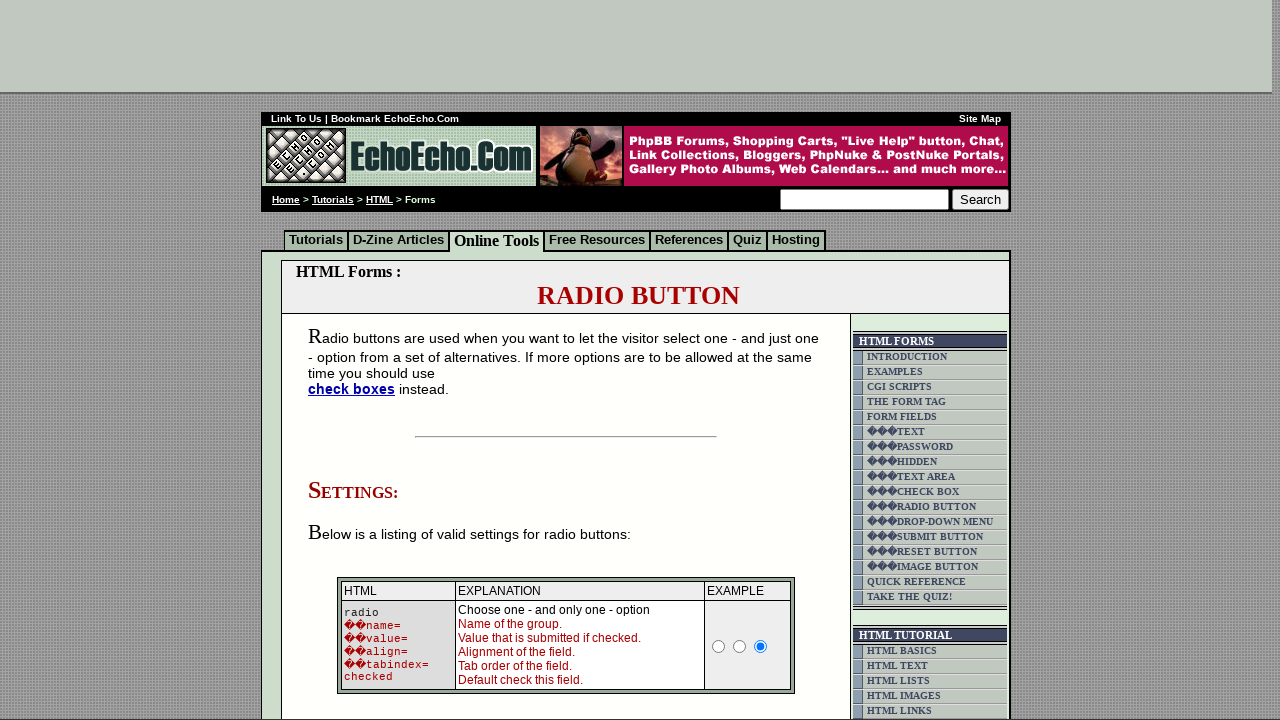

Clicked Milk radio button at (356, 360) on input[value='Milk']
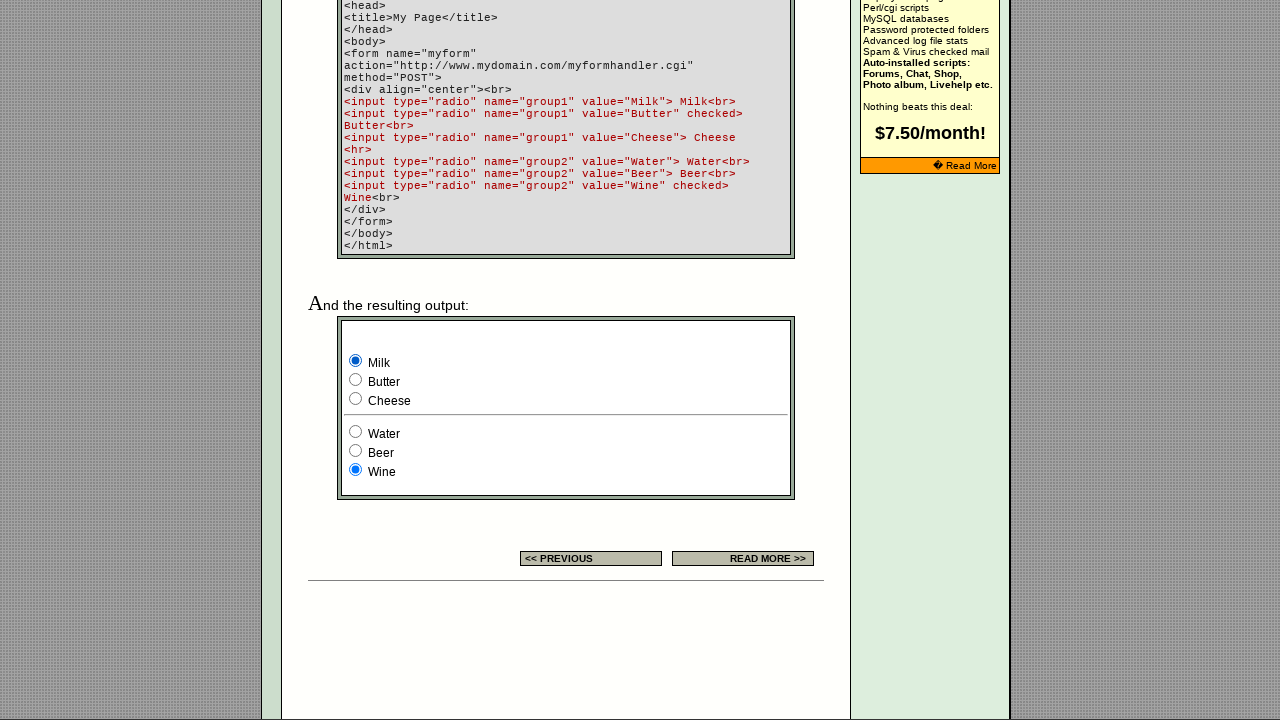

Clicked Butter radio button at (356, 380) on input[value='Butter']
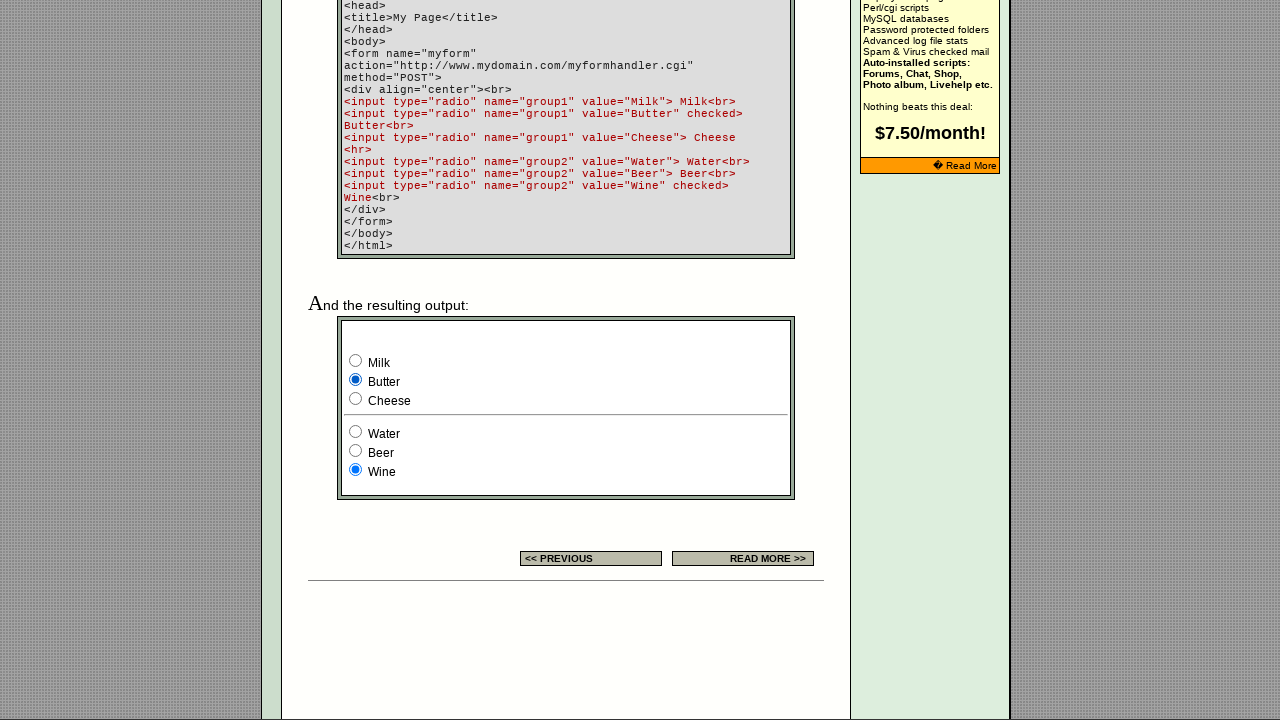

Clicked Cheese radio button at (356, 398) on input[value='Cheese']
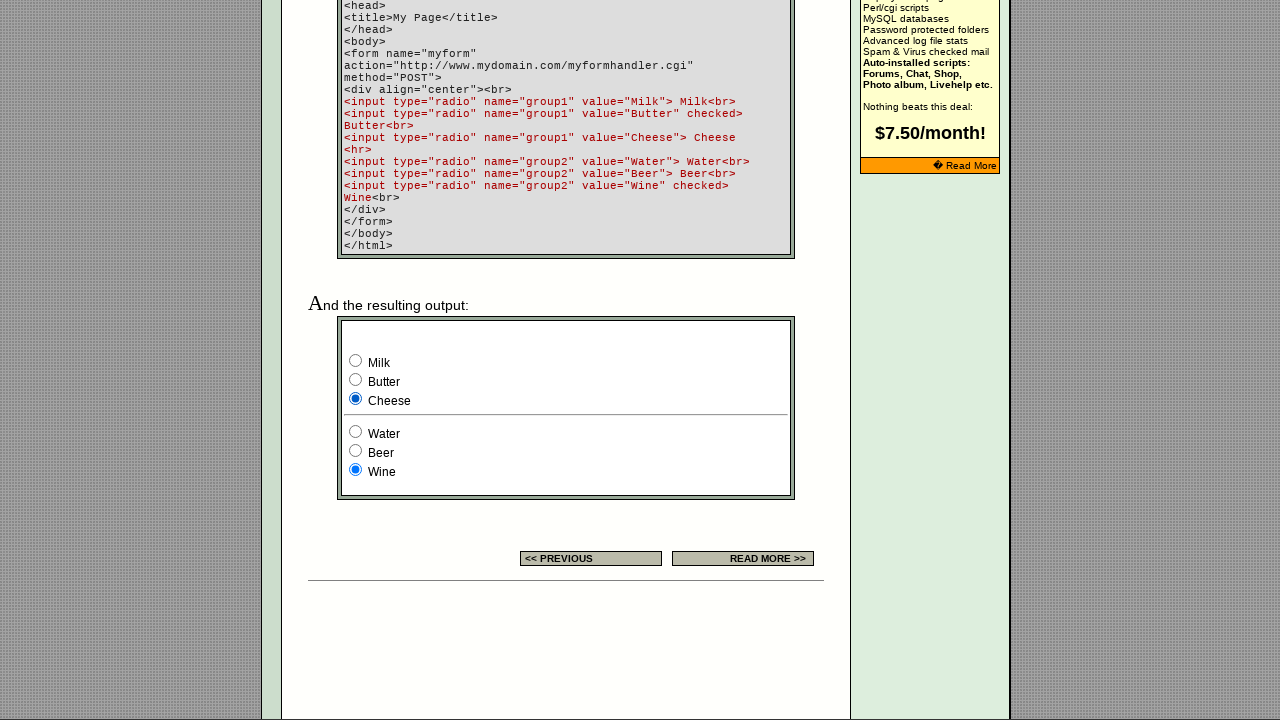

Clicked Milk radio button again at (356, 360) on input[value='Milk']
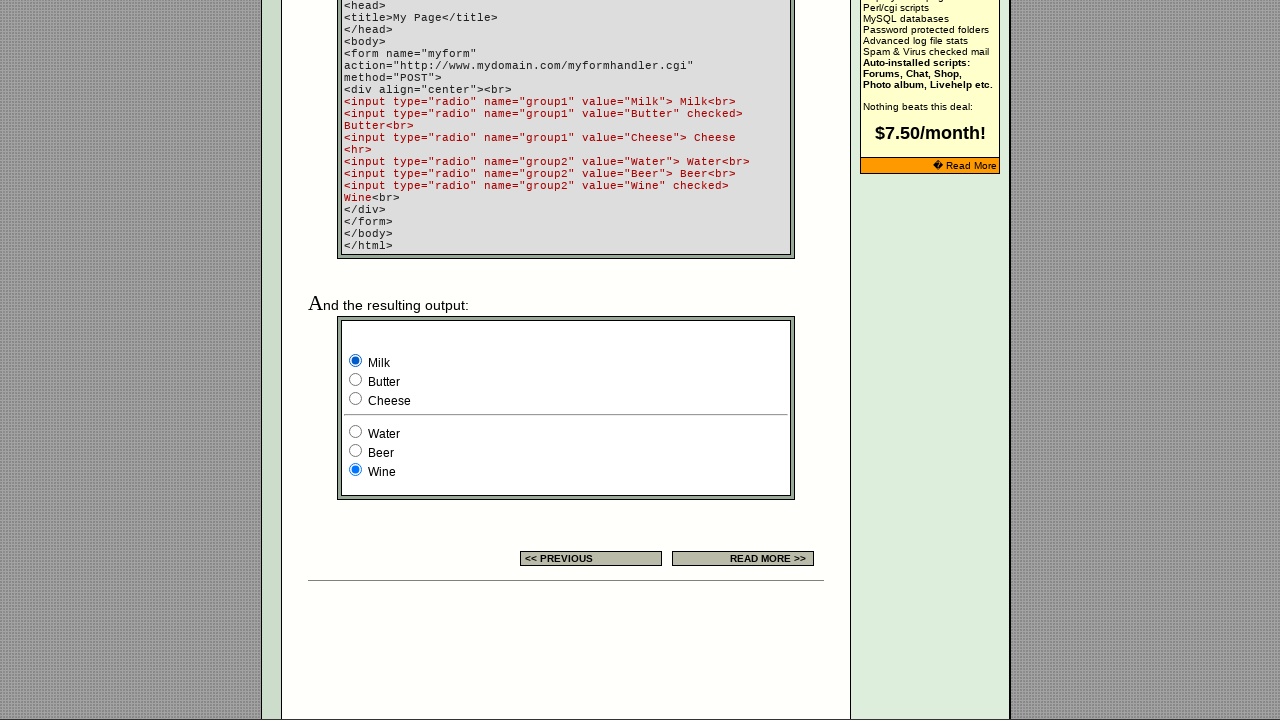

Clicked radio button at index 0 at (719, 360) on input[type='radio'] >> nth=0
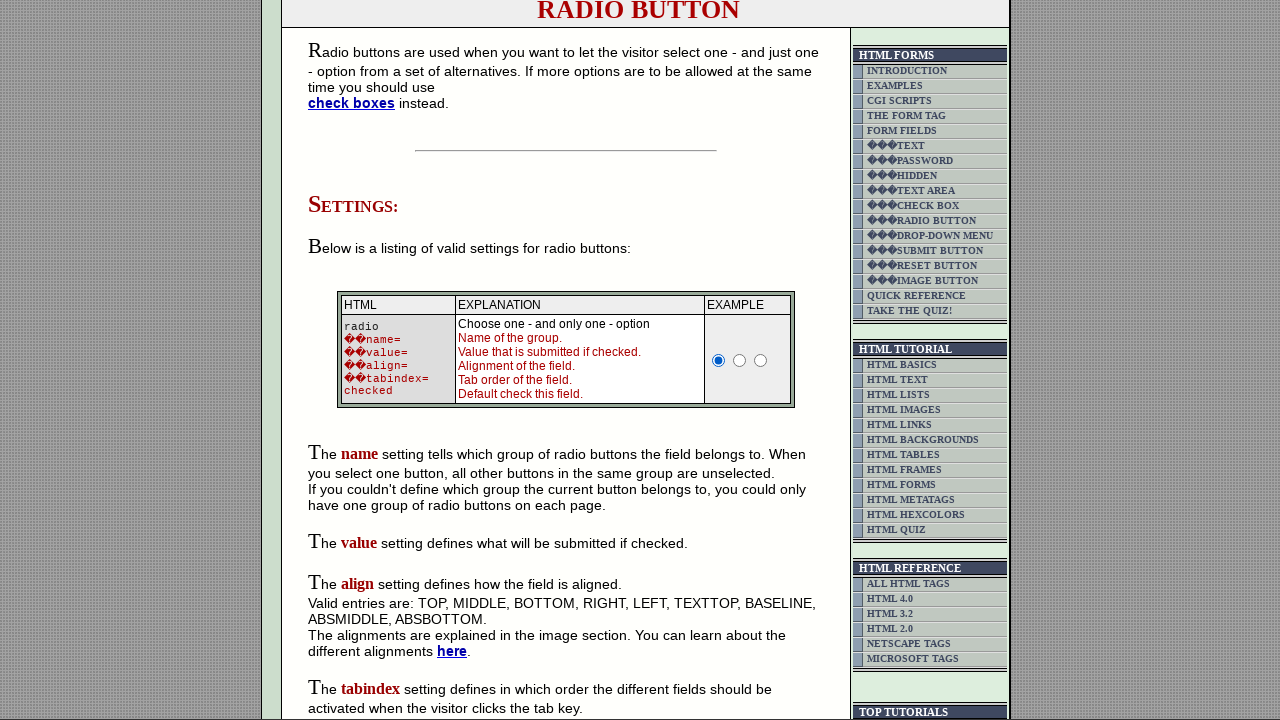

Waited 500ms after clicking radio button at index 0
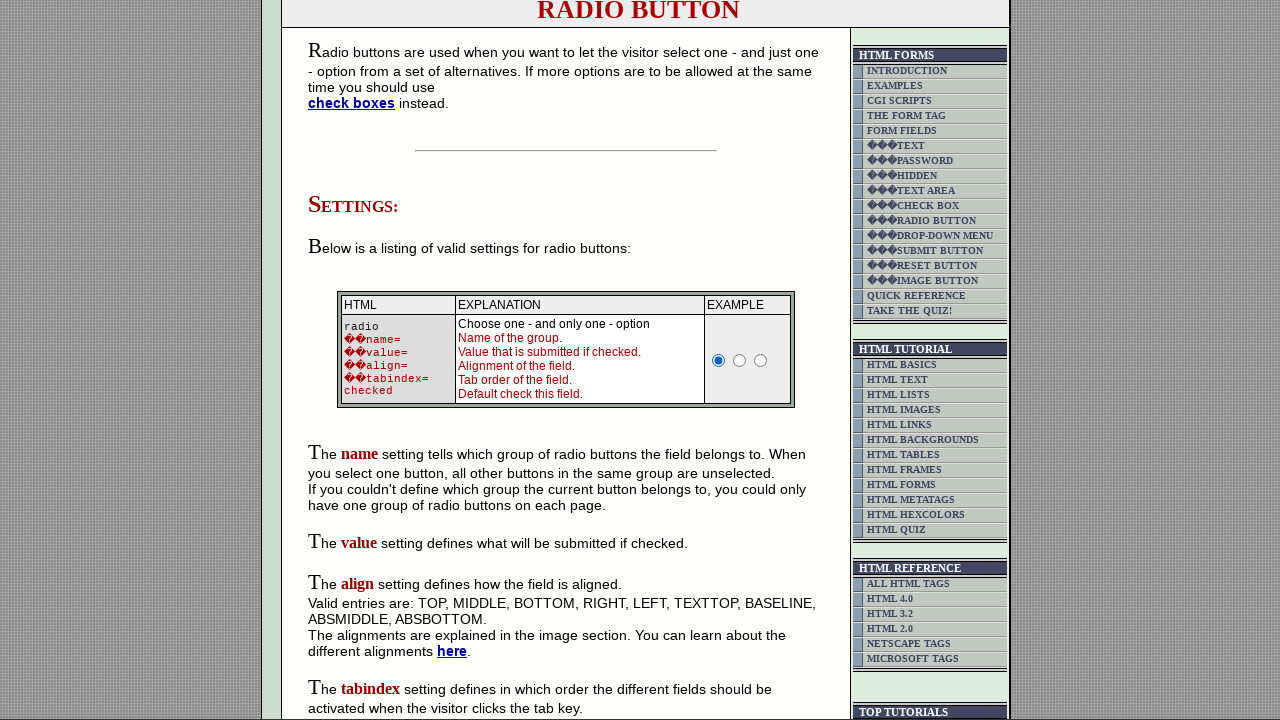

Clicked radio button at index 1 at (740, 360) on input[type='radio'] >> nth=1
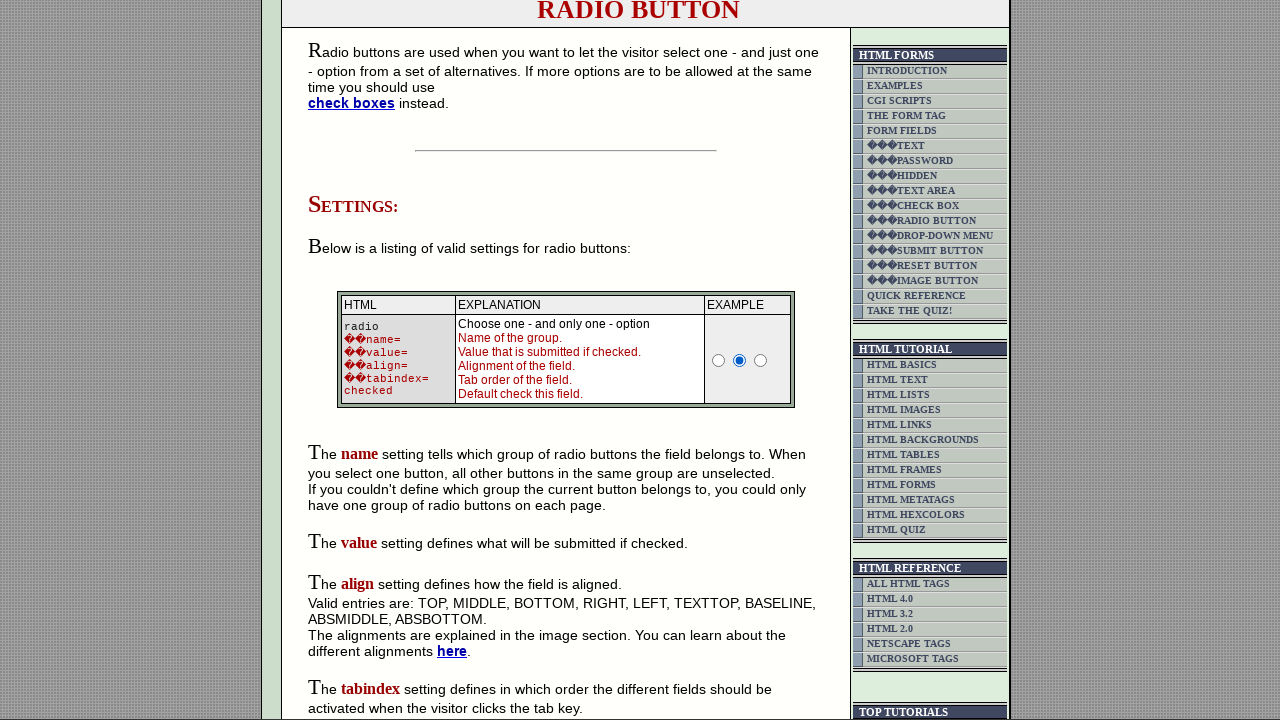

Waited 500ms after clicking radio button at index 1
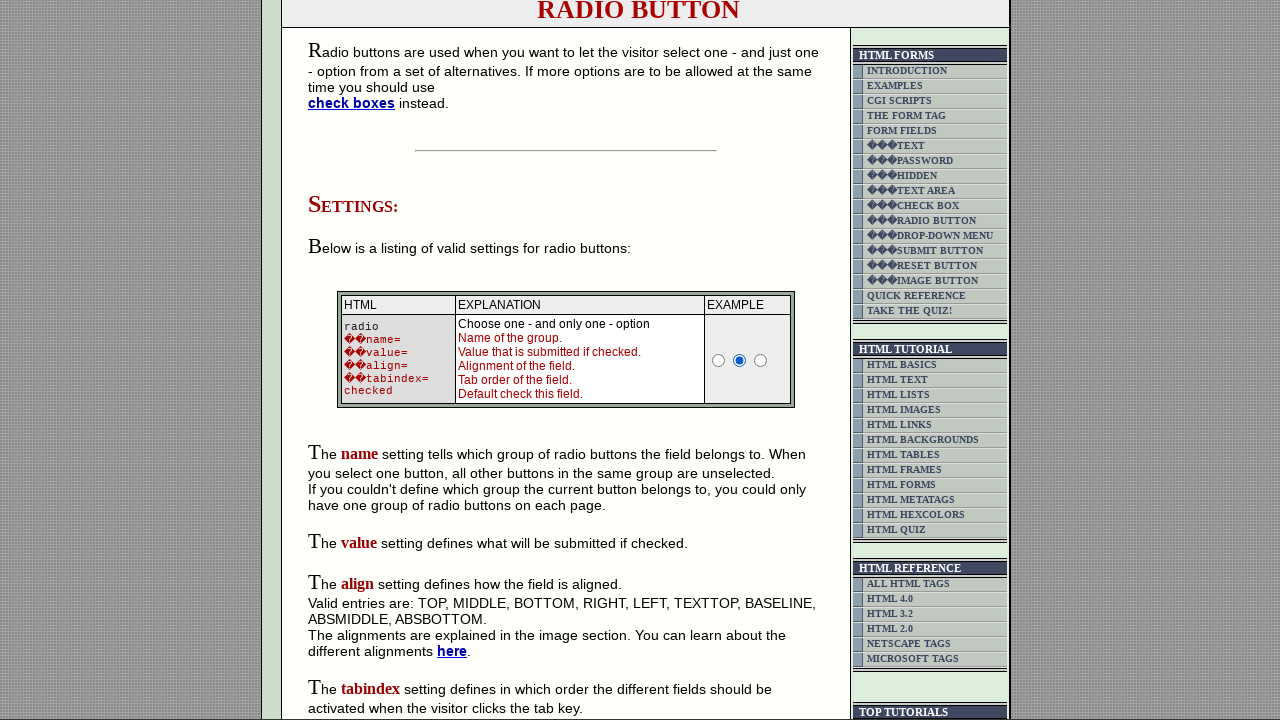

Clicked radio button at index 2 at (761, 360) on input[type='radio'] >> nth=2
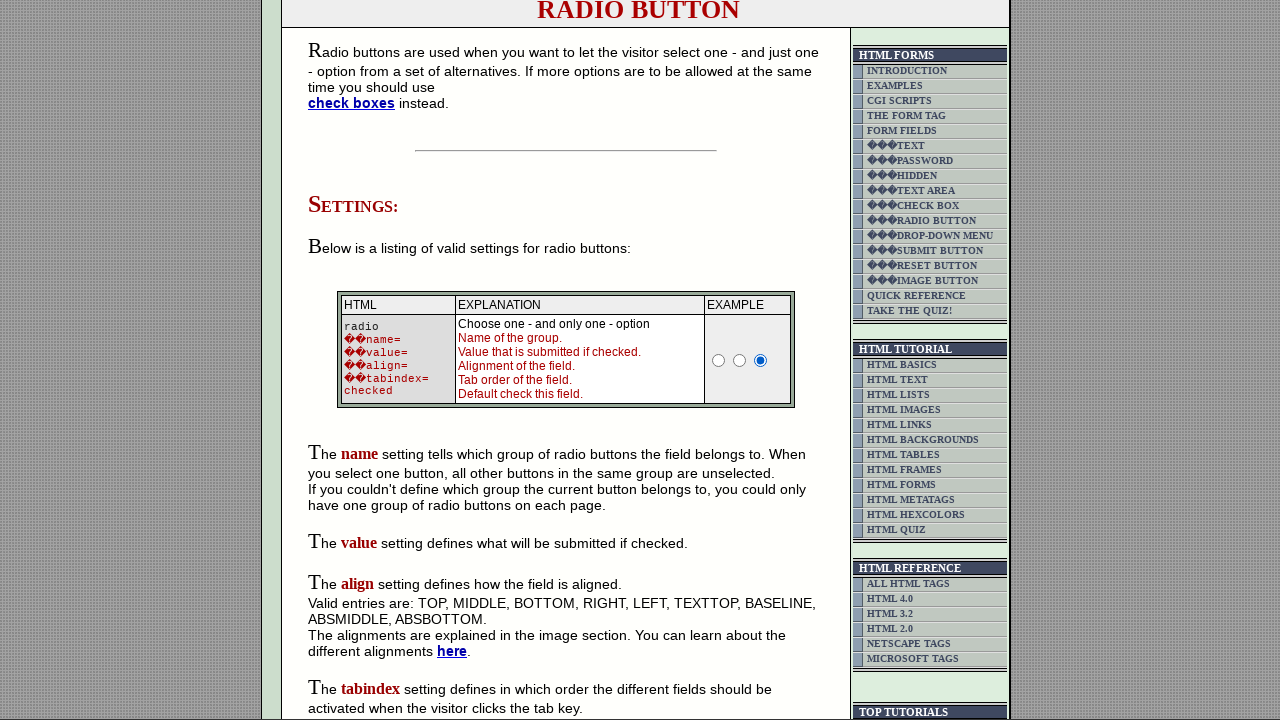

Waited 500ms after clicking radio button at index 2
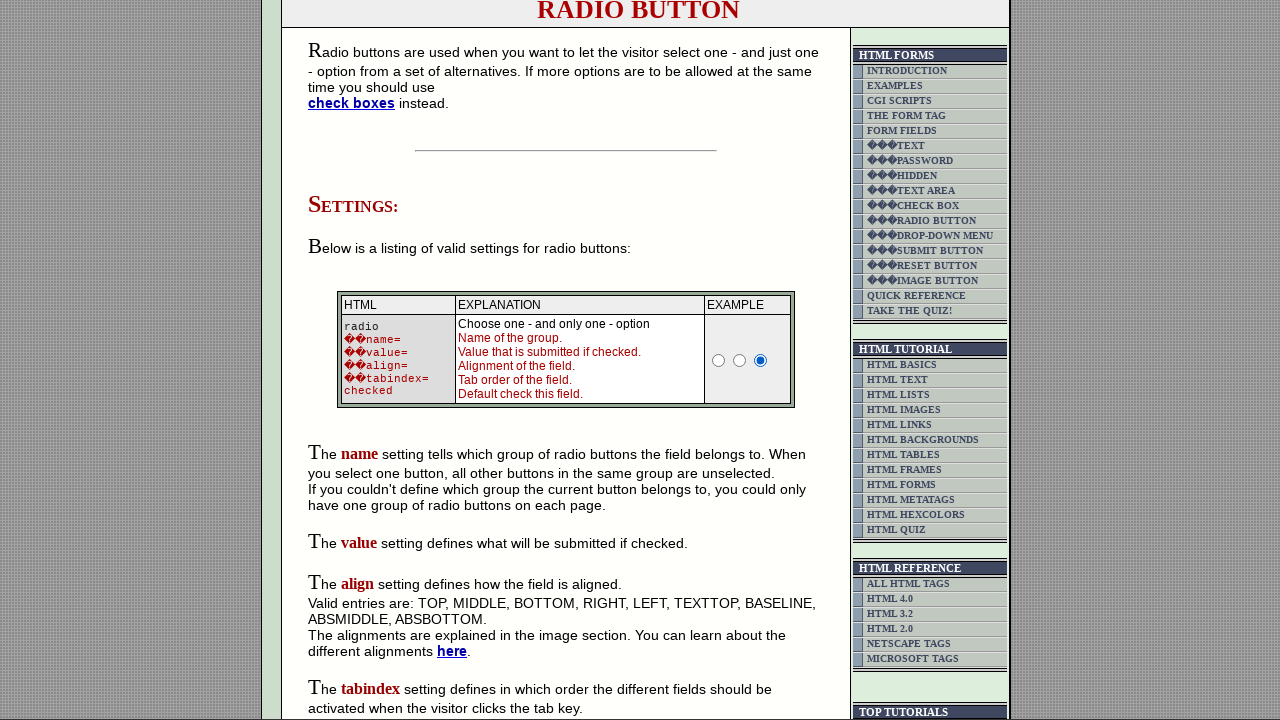

Clicked radio button at index 3 at (356, 360) on input[type='radio'] >> nth=3
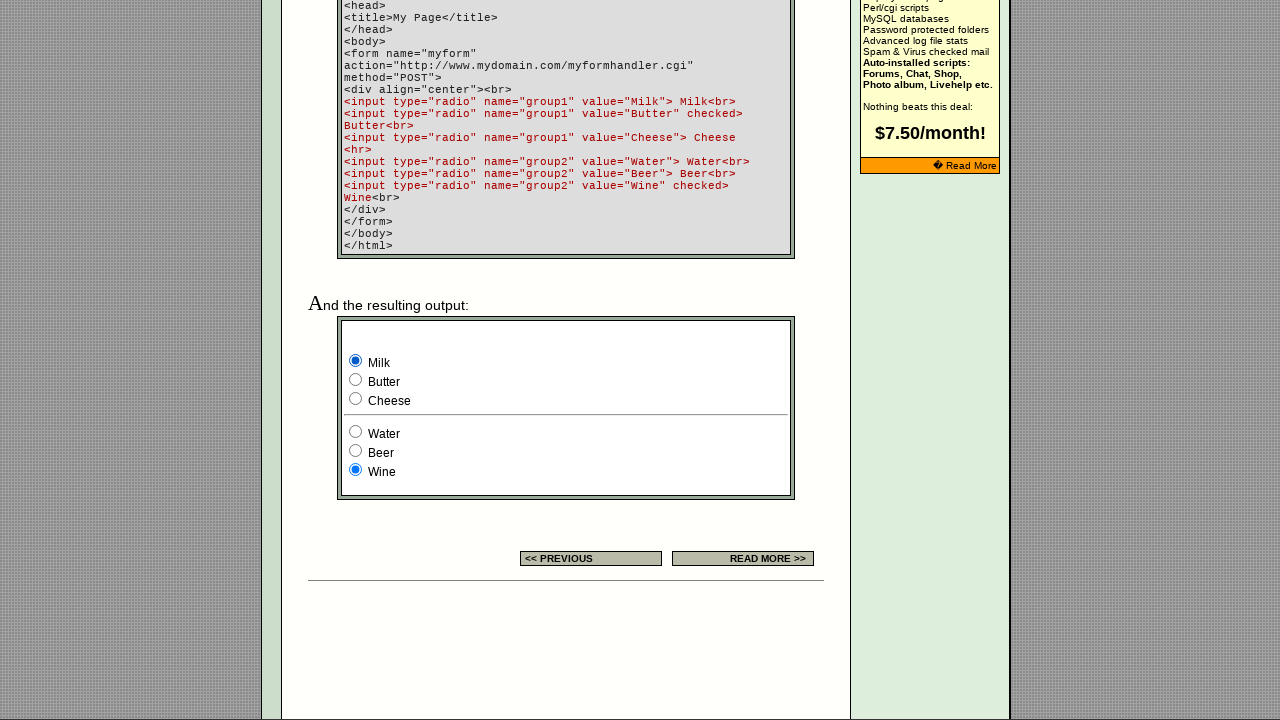

Waited 500ms after clicking radio button at index 3
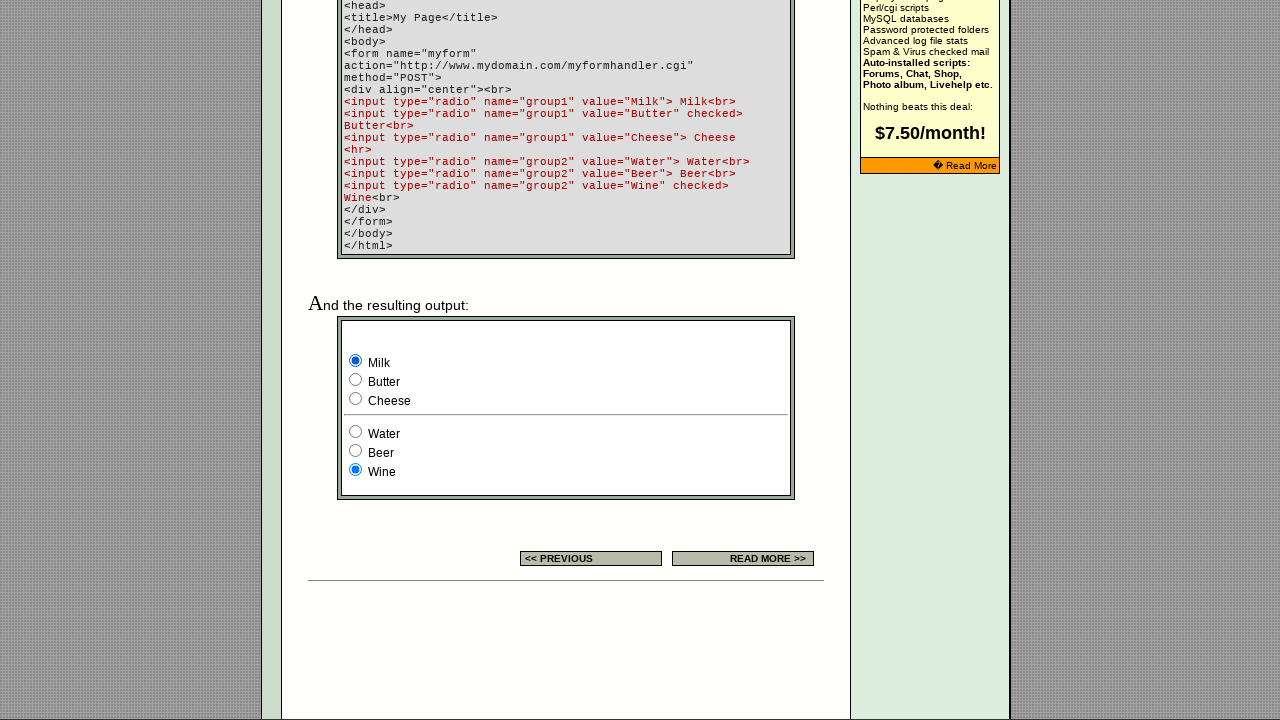

Clicked radio button at index 4 at (356, 380) on input[type='radio'] >> nth=4
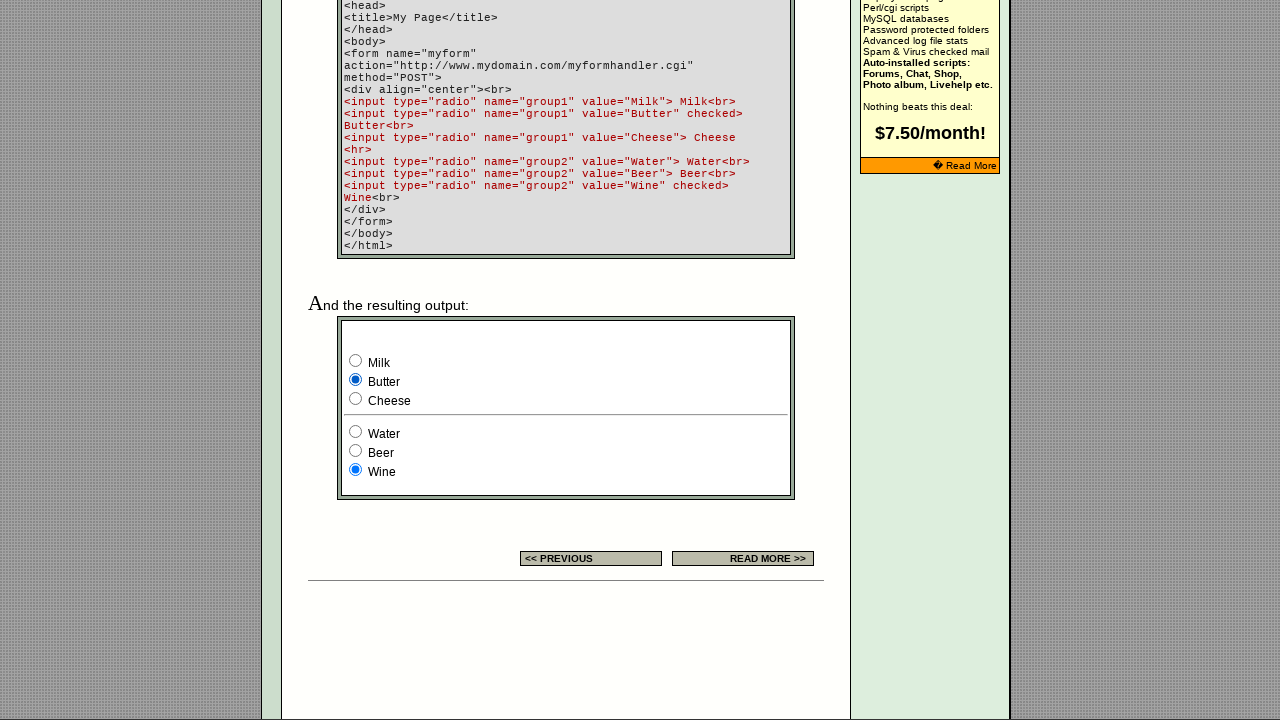

Waited 500ms after clicking radio button at index 4
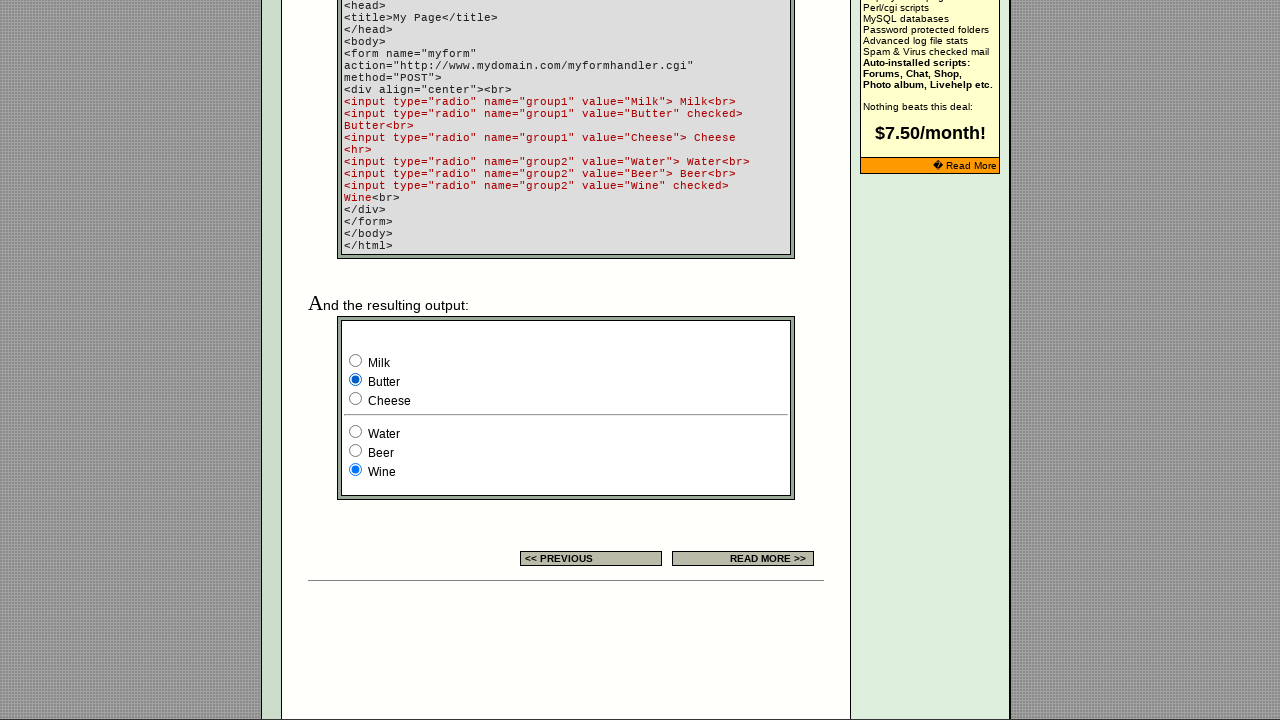

Clicked radio button at index 5 at (356, 398) on input[type='radio'] >> nth=5
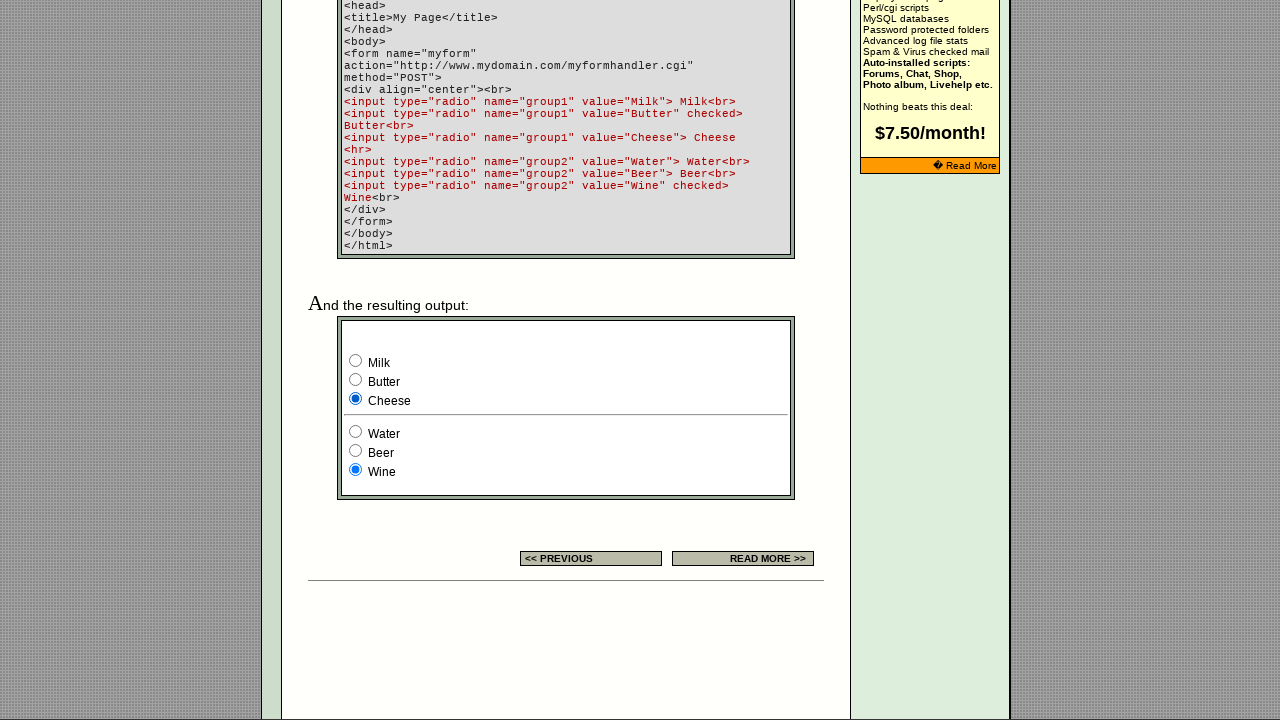

Waited 500ms after clicking radio button at index 5
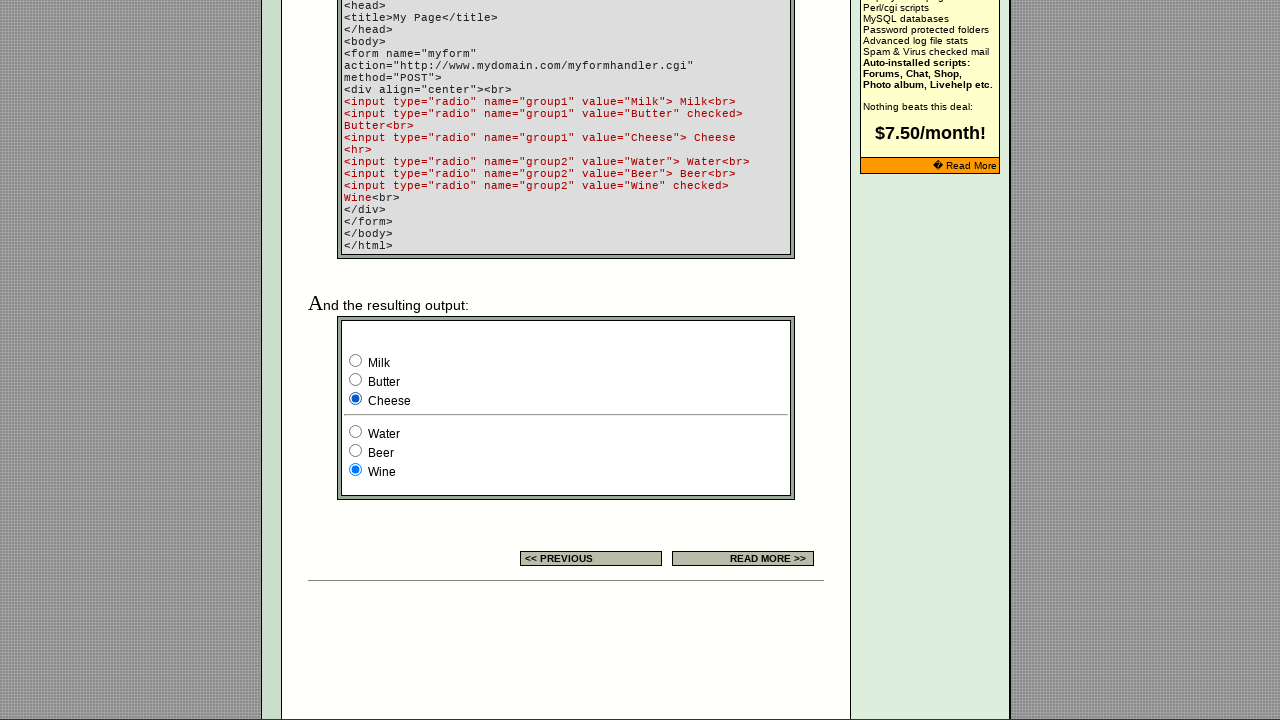

Clicked radio button at index 6 at (356, 432) on input[type='radio'] >> nth=6
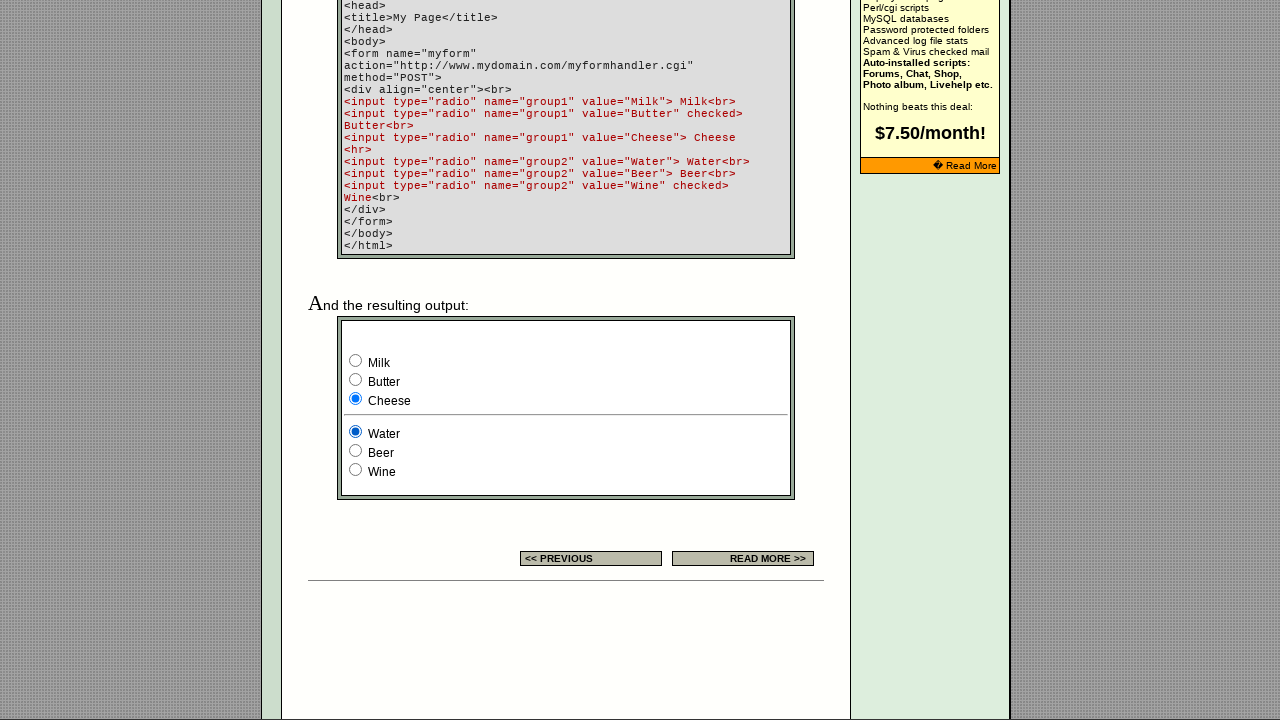

Waited 500ms after clicking radio button at index 6
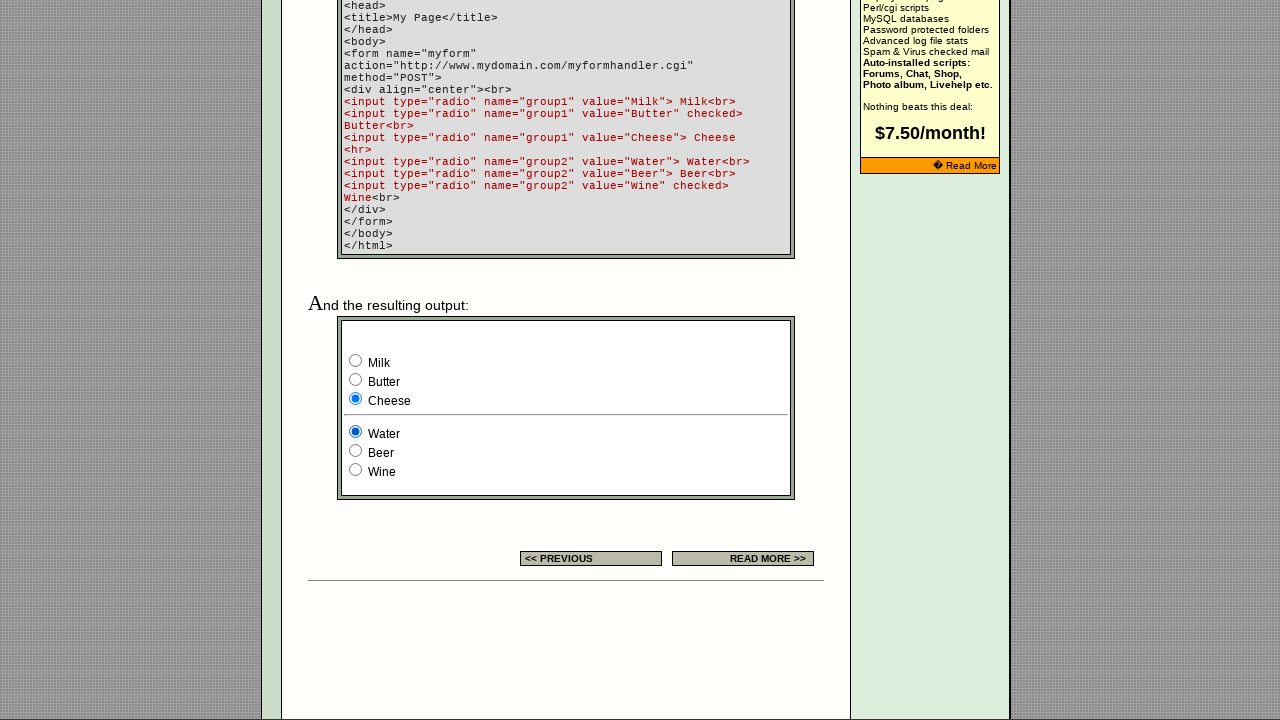

Clicked radio button at index 7 at (356, 450) on input[type='radio'] >> nth=7
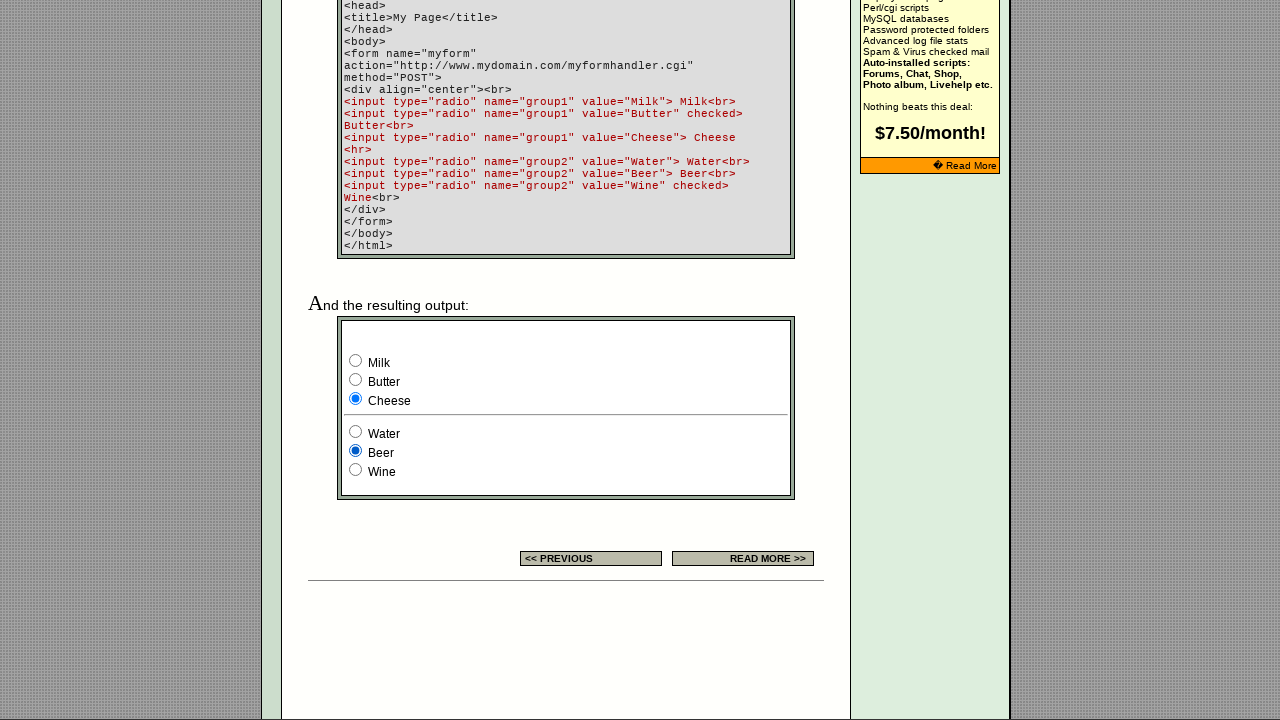

Waited 500ms after clicking radio button at index 7
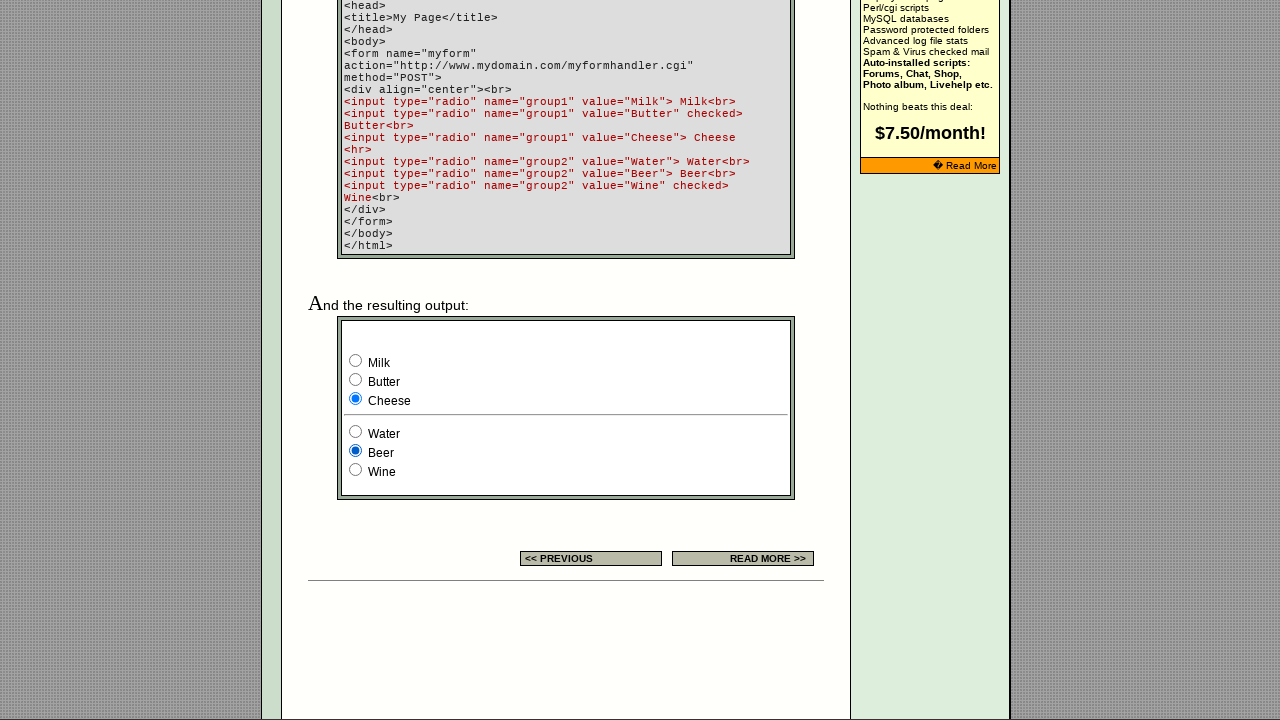

Clicked radio button at index 8 at (356, 470) on input[type='radio'] >> nth=8
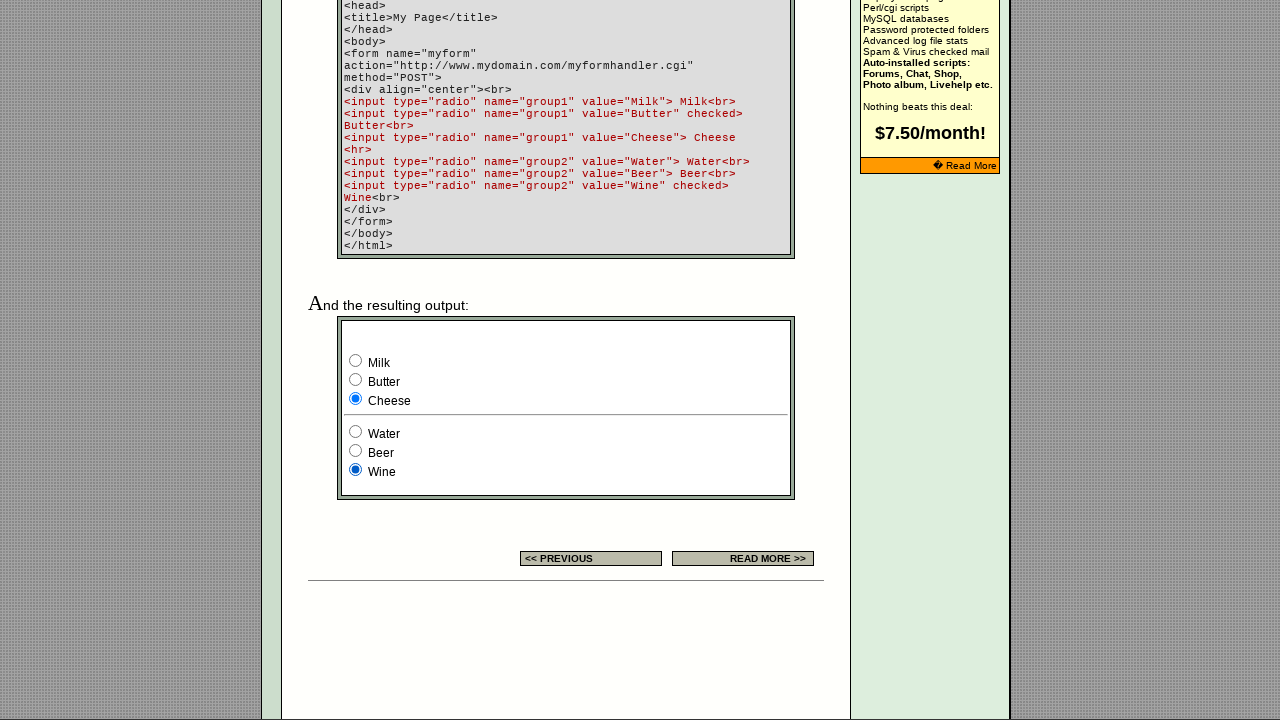

Waited 500ms after clicking radio button at index 8
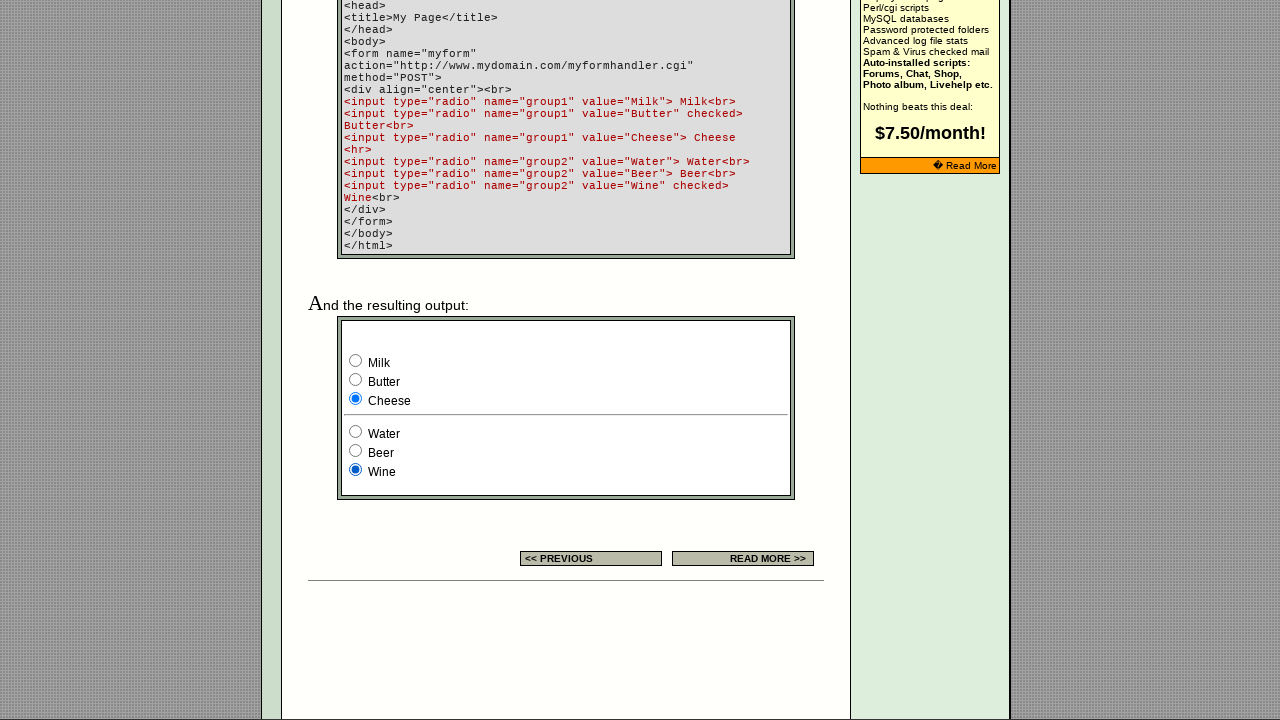

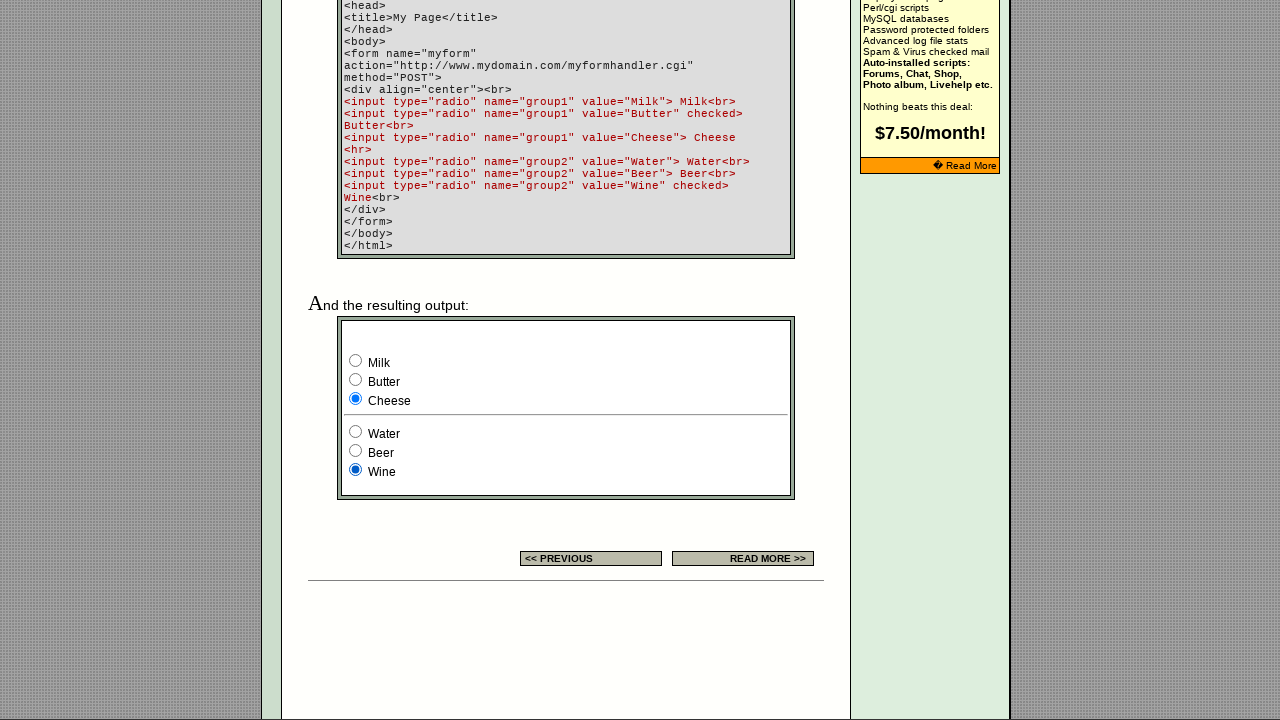